Tests textbox functionality by verifying default value, clearing the textbox, entering new text, and verifying the input was saved correctly.

Starting URL: https://auto.fresher.dev/lessons/lession7/index.html

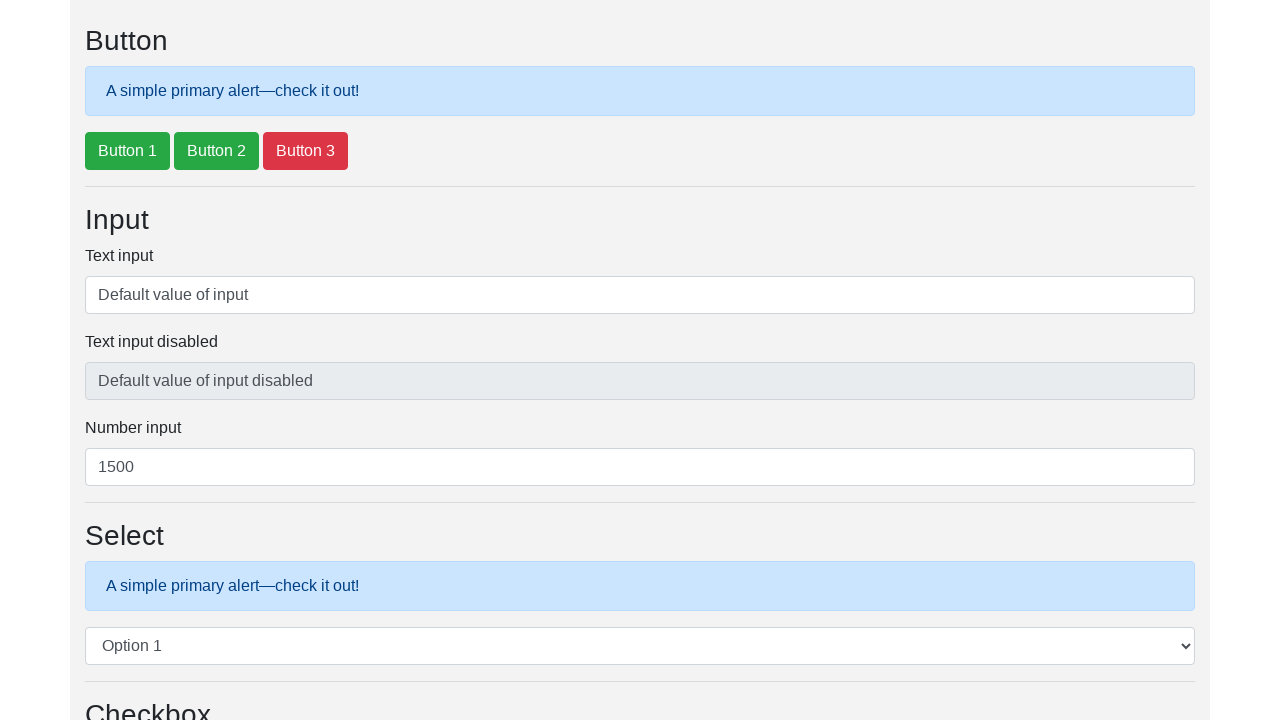

Located textbox and retrieved default value
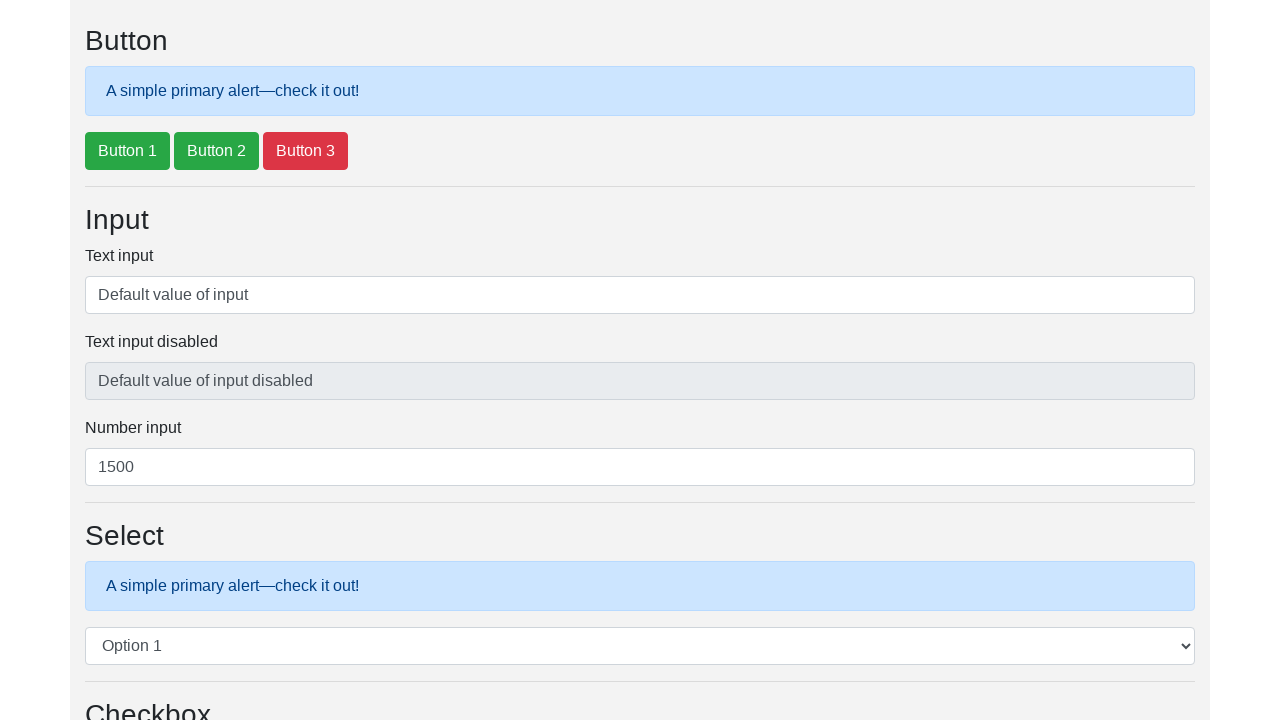

Verified default value is 'Default value of input'
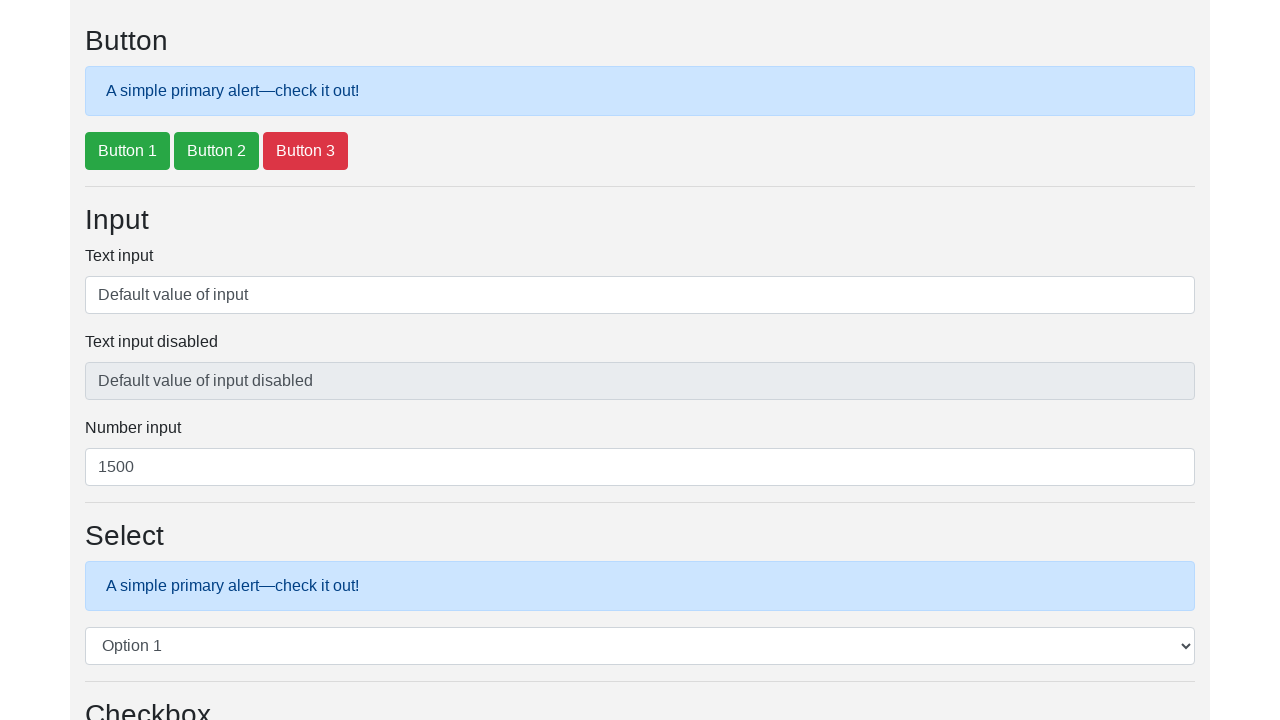

Clicked on the textbox at (640, 295) on #txtInput1
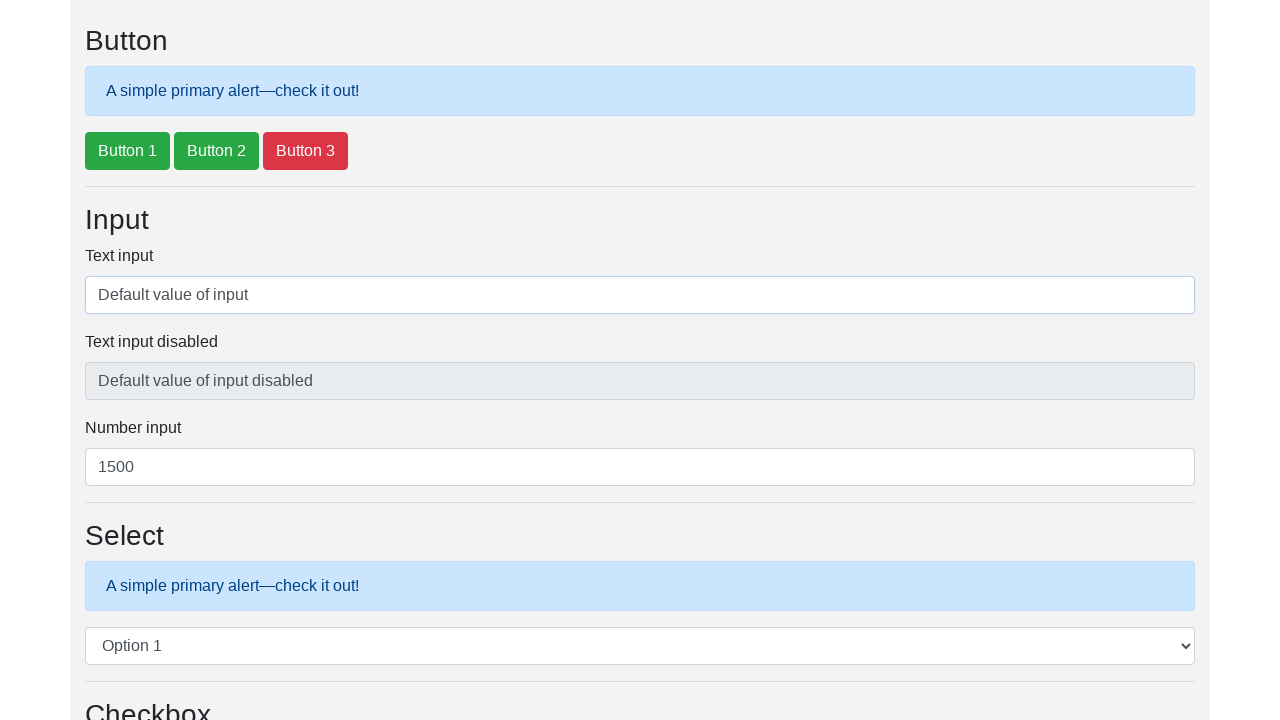

Cleared the textbox on #txtInput1
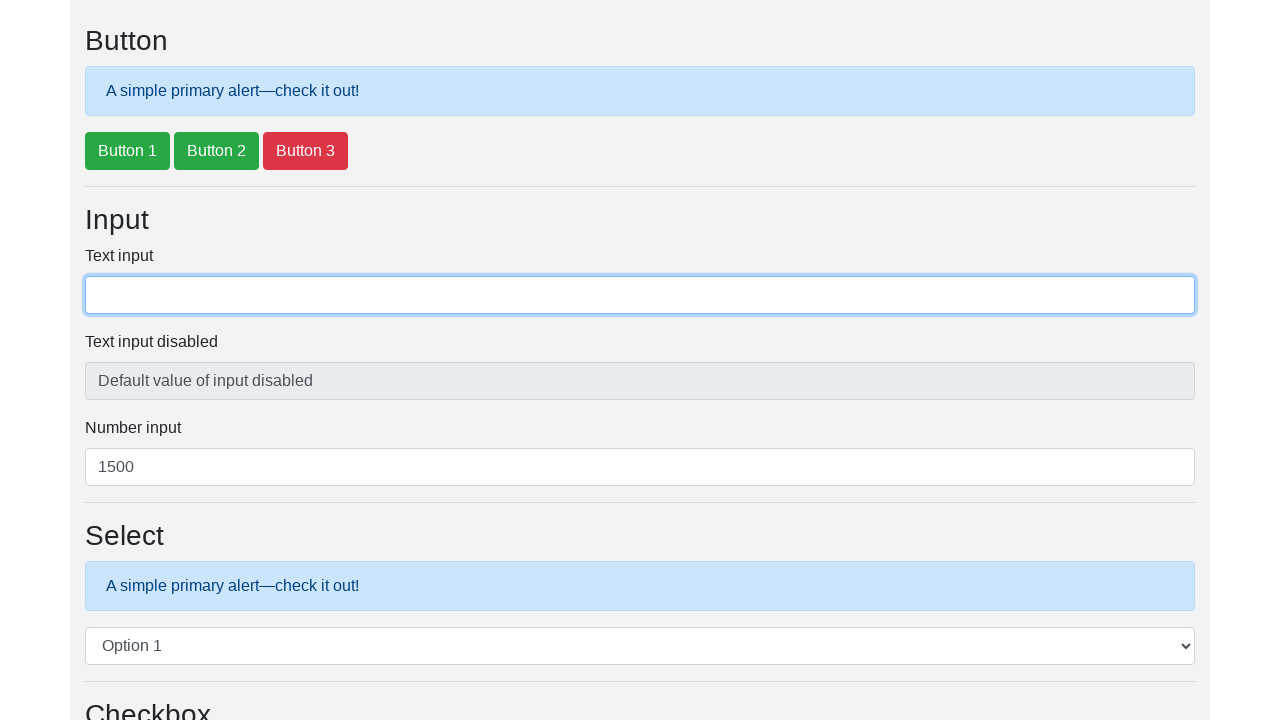

Entered new text 'This is test input data' into textbox on #txtInput1
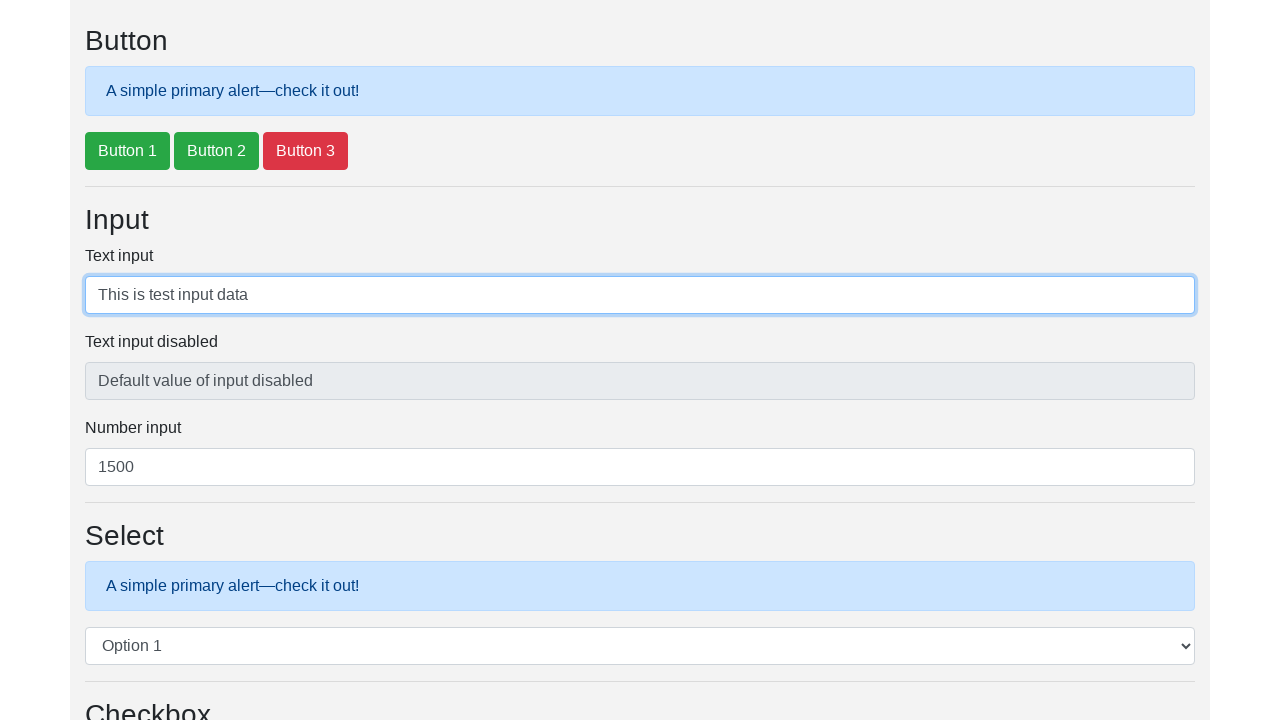

Retrieved the current textbox value
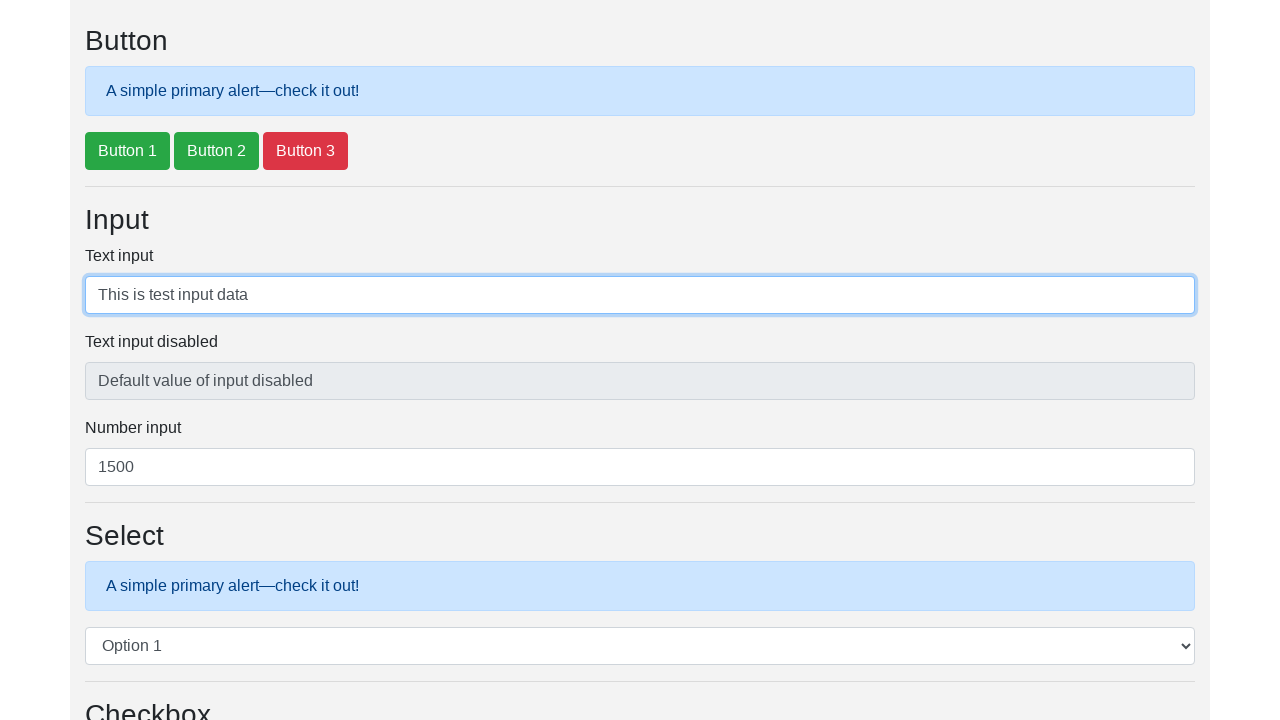

Verified textbox contains the new input value
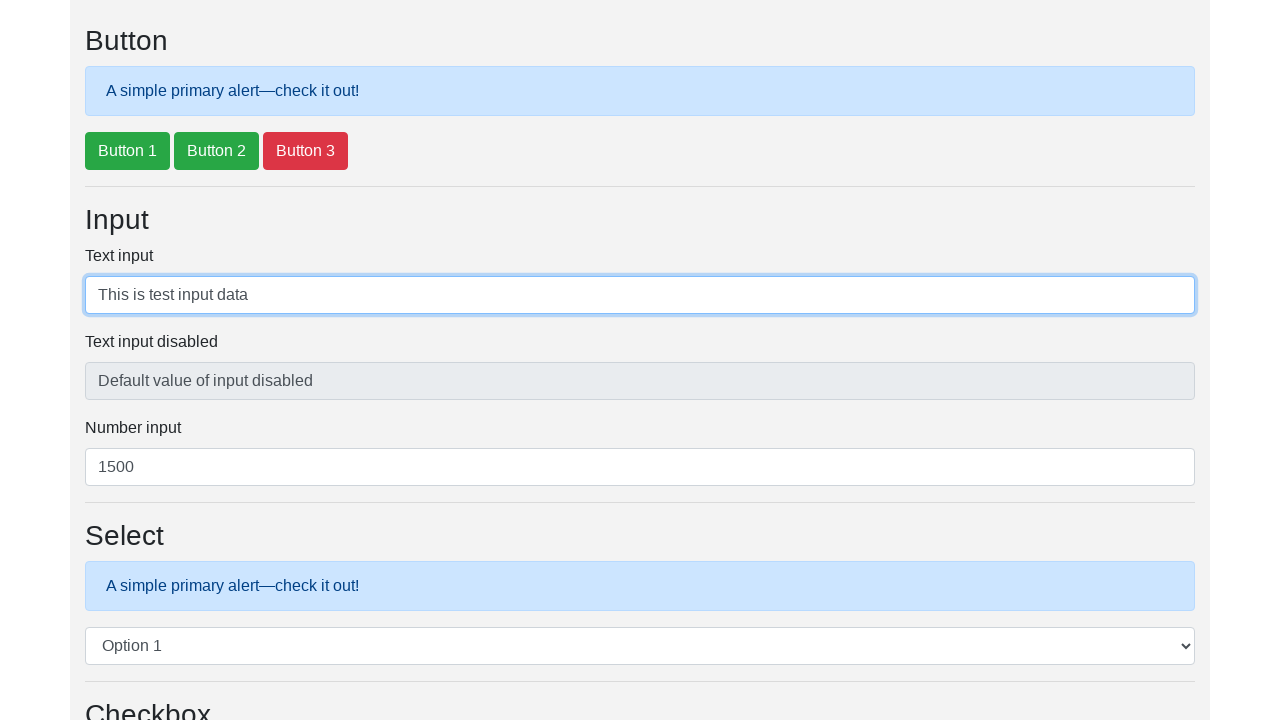

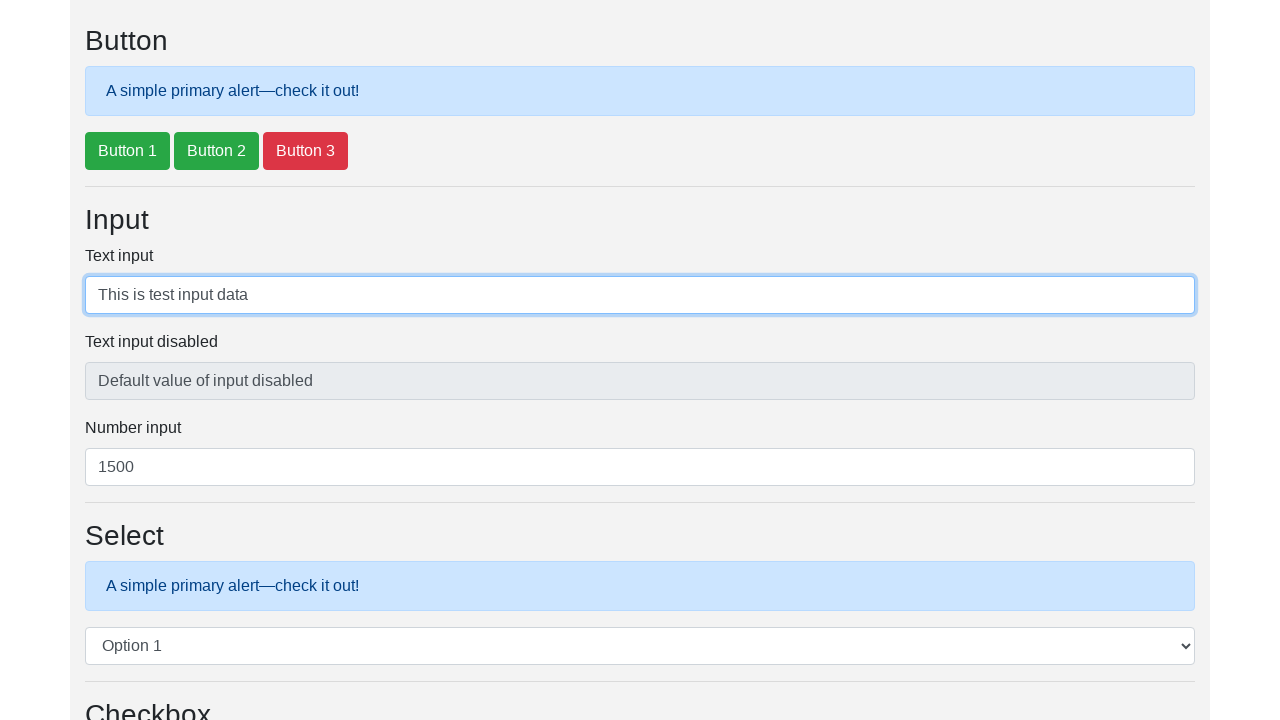